Navigates to a real estate investments page and clicks through pagination links (page 2 and page 3) using action chains

Starting URL: https://www.noradarealestate.com/real-estate-investments/

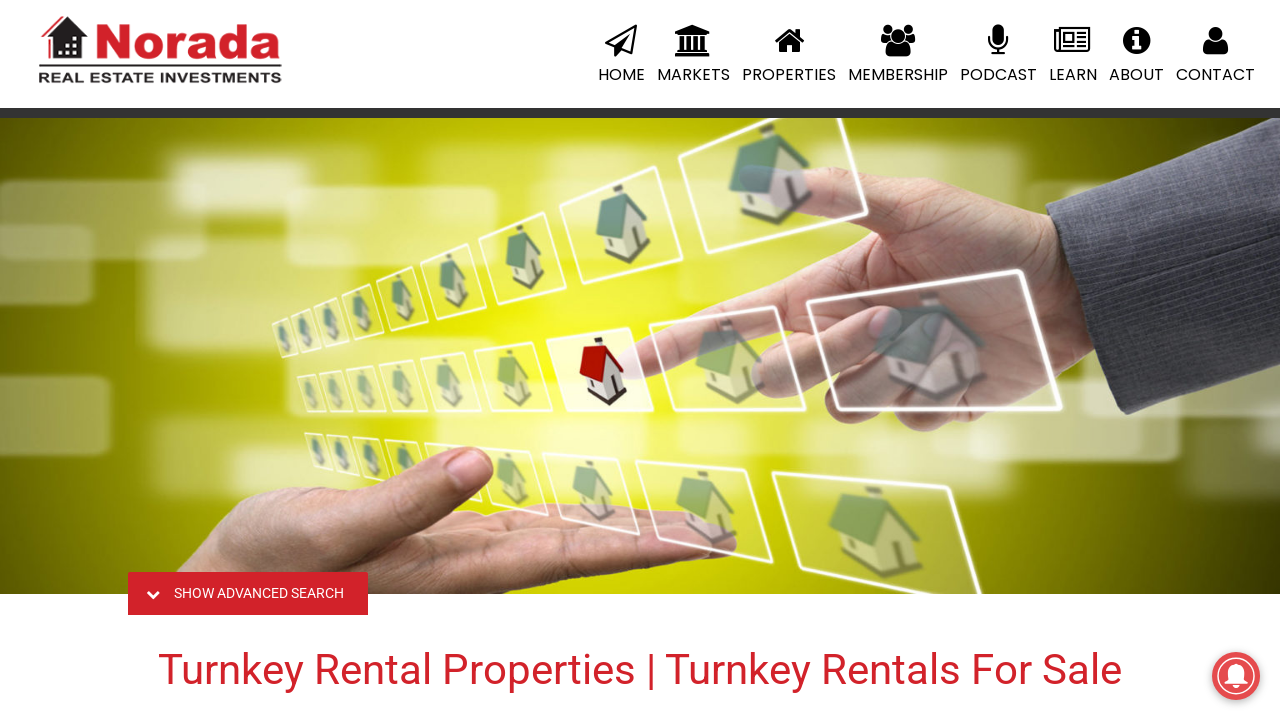

Waited for page to load (domcontentloaded)
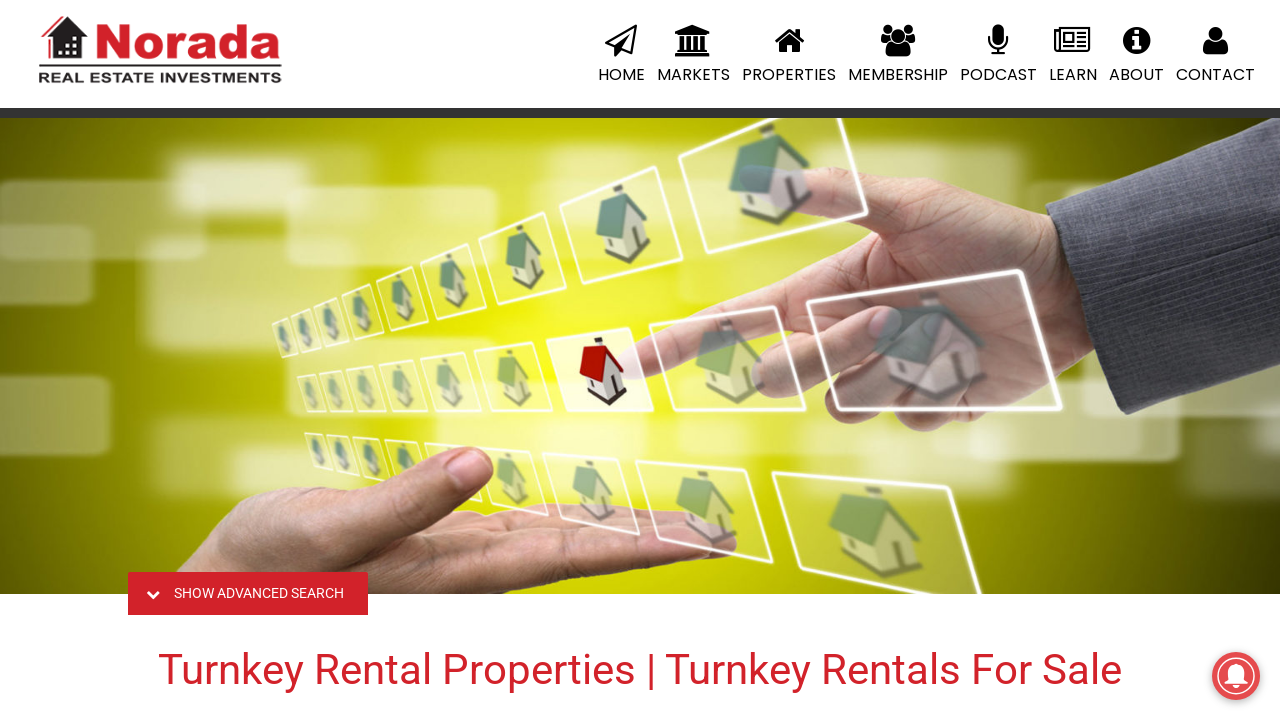

Clicked pagination link to page 2 at (572, 361) on a:text-is('2')
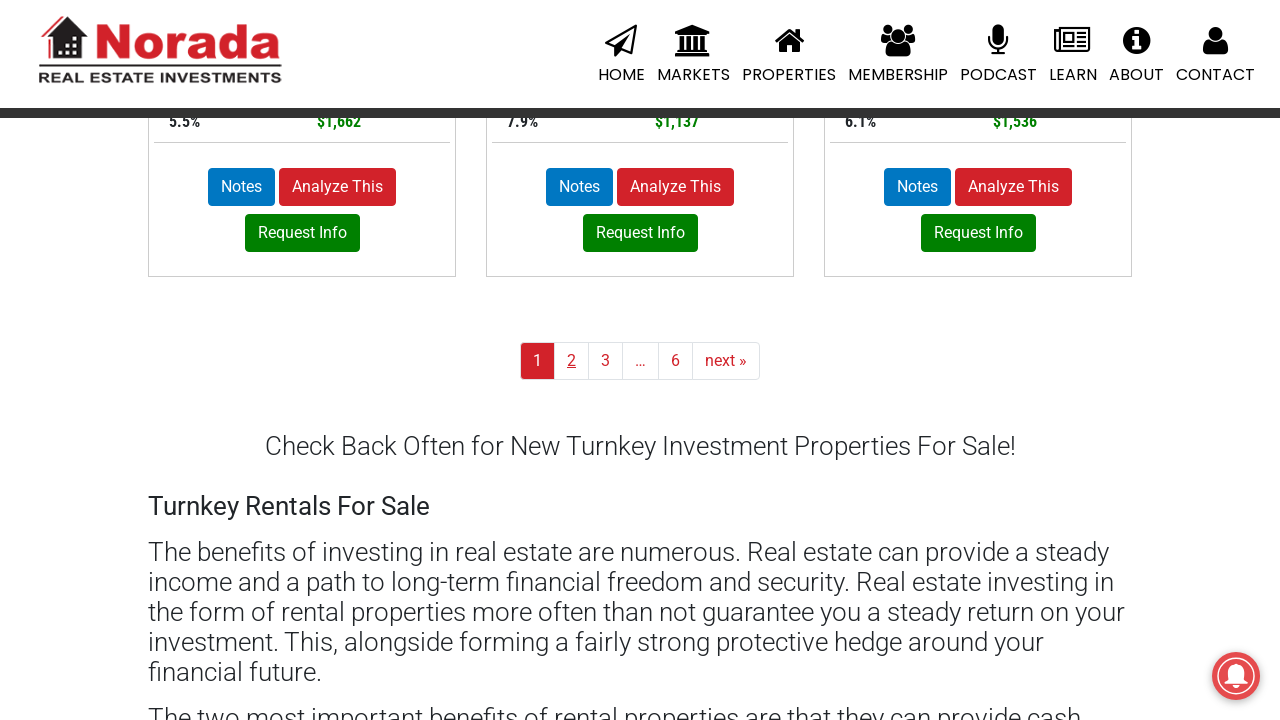

Waited for page 2 to load (domcontentloaded)
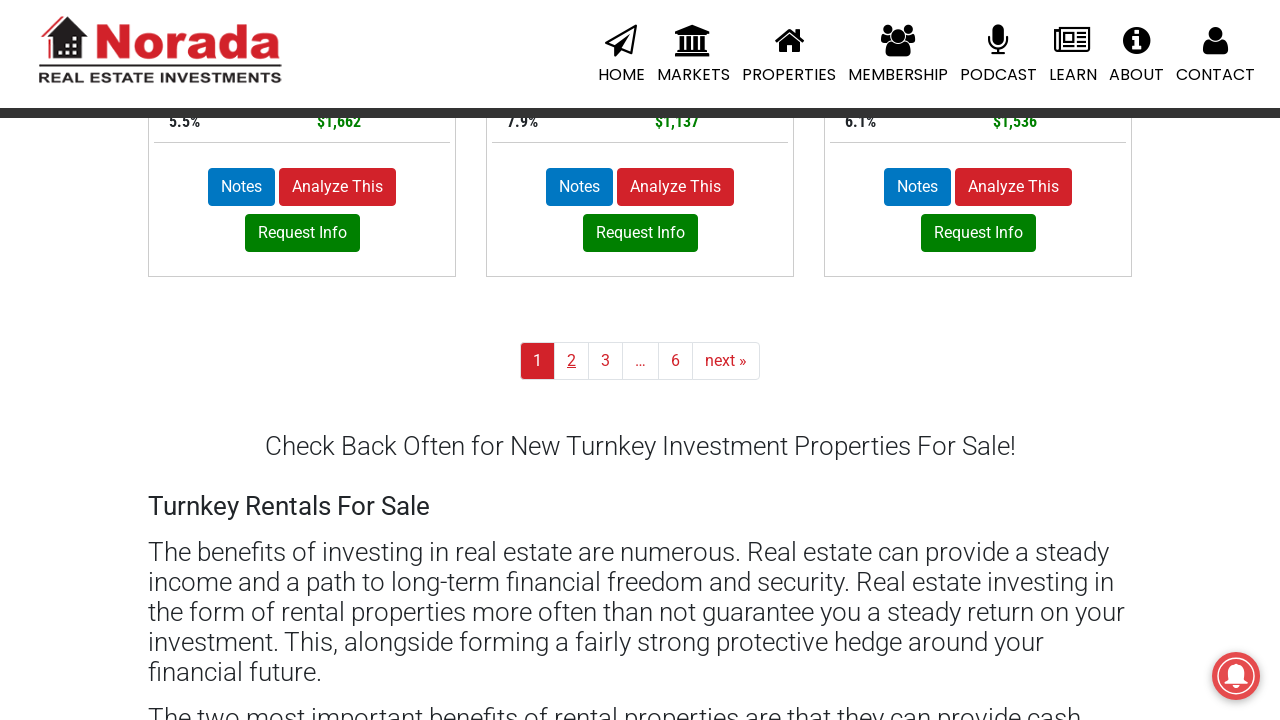

Clicked pagination link to page 3 at (606, 361) on a:text-is('3')
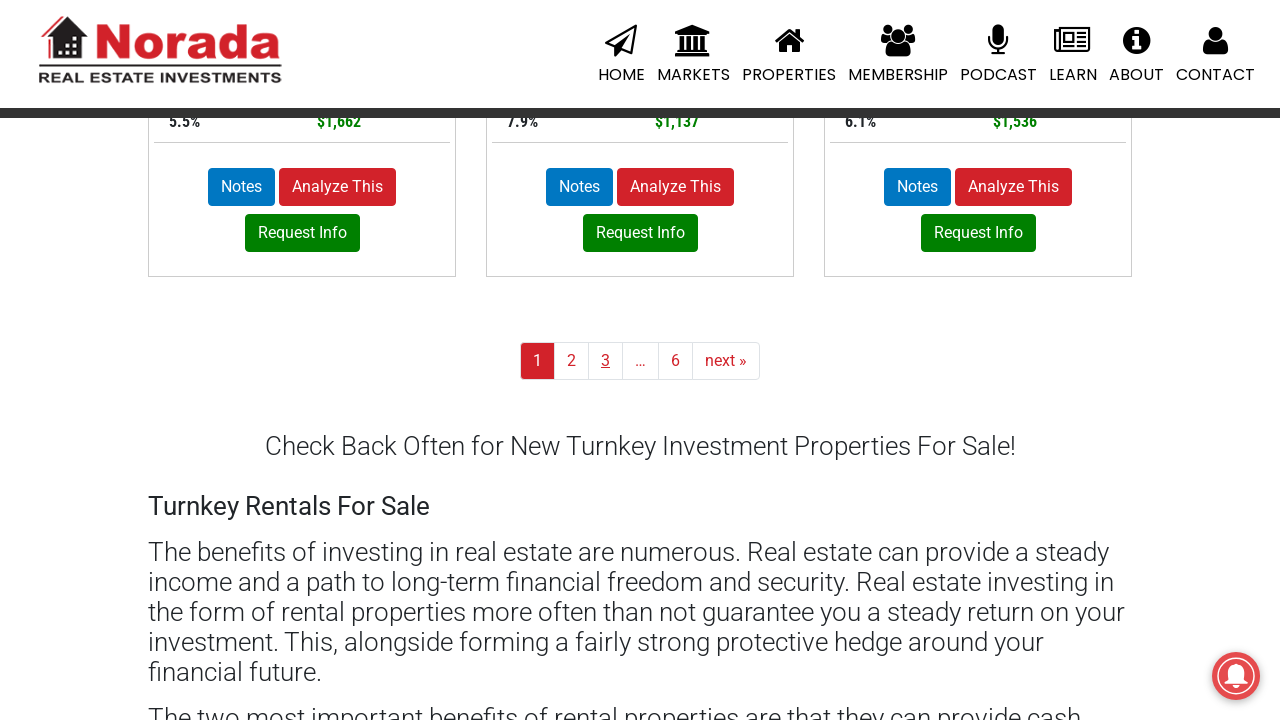

Waited for page 3 to load (domcontentloaded)
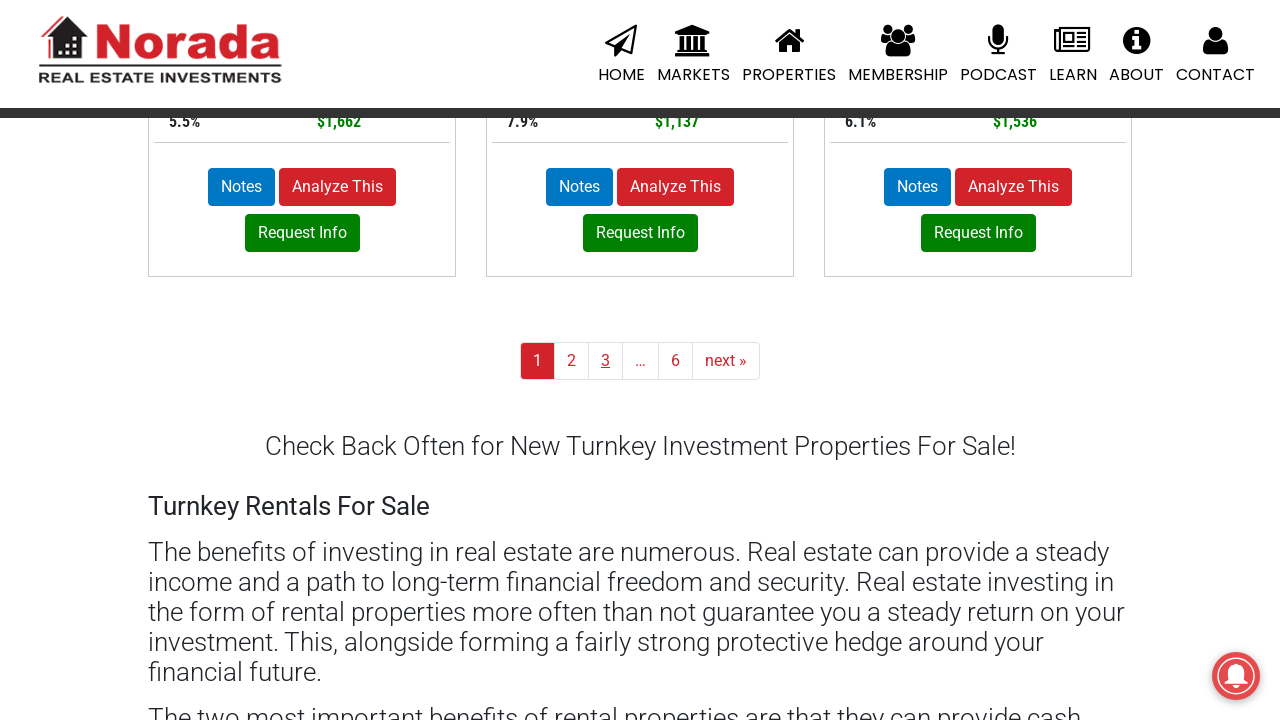

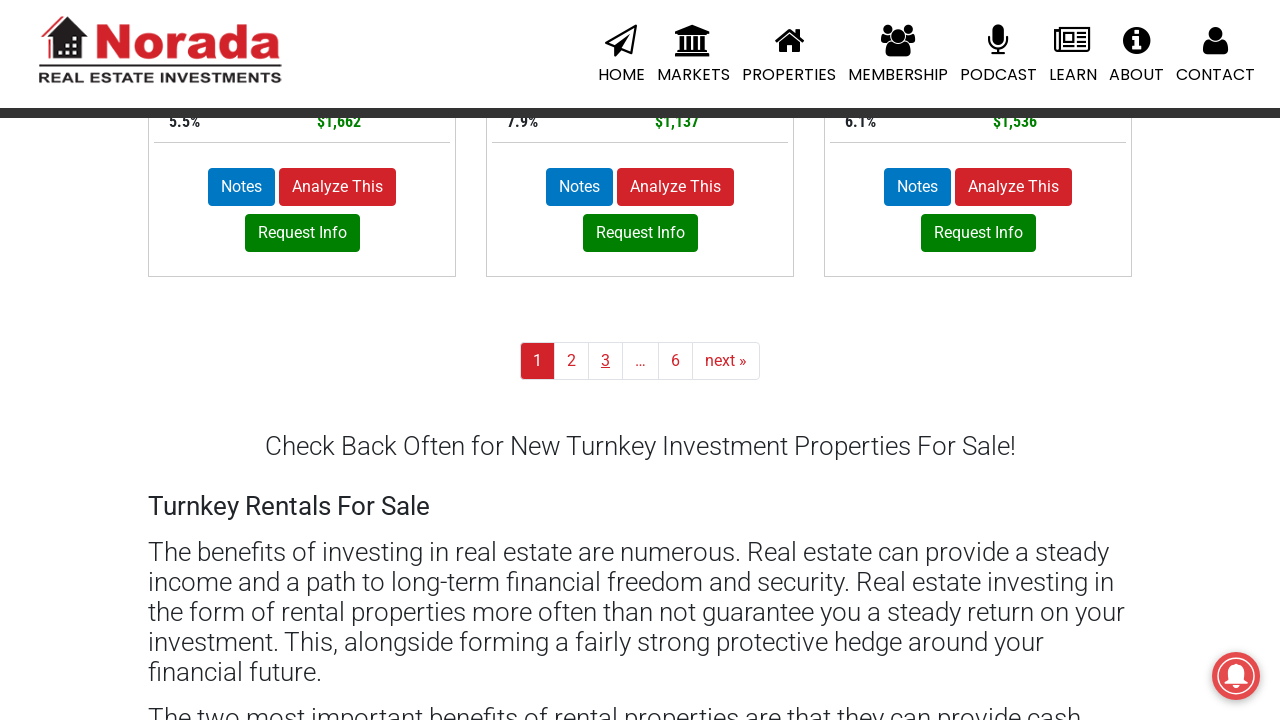